Tests calendar date input functionality by setting a date value using JavaScript execution on a date picker field

Starting URL: https://seleniumpractise.blogspot.com/2016/08/how-to-handle-calendar-in-selenium.html

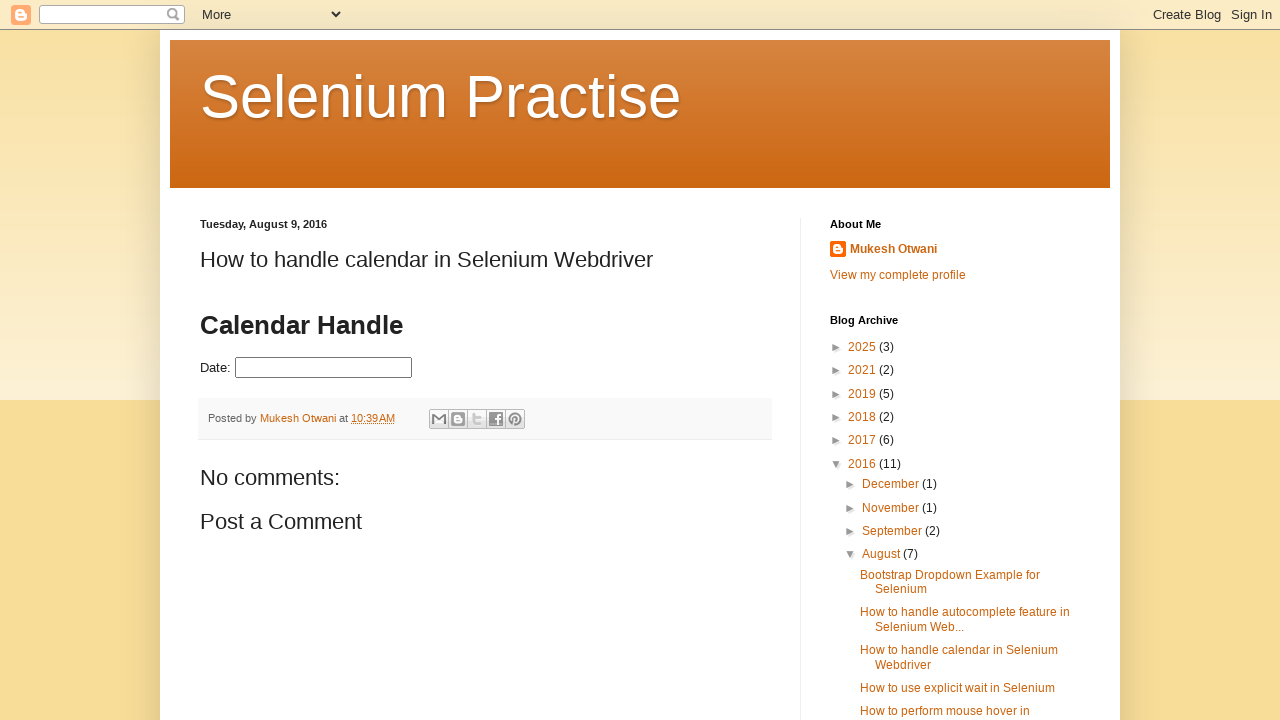

Navigated to calendar date input test page
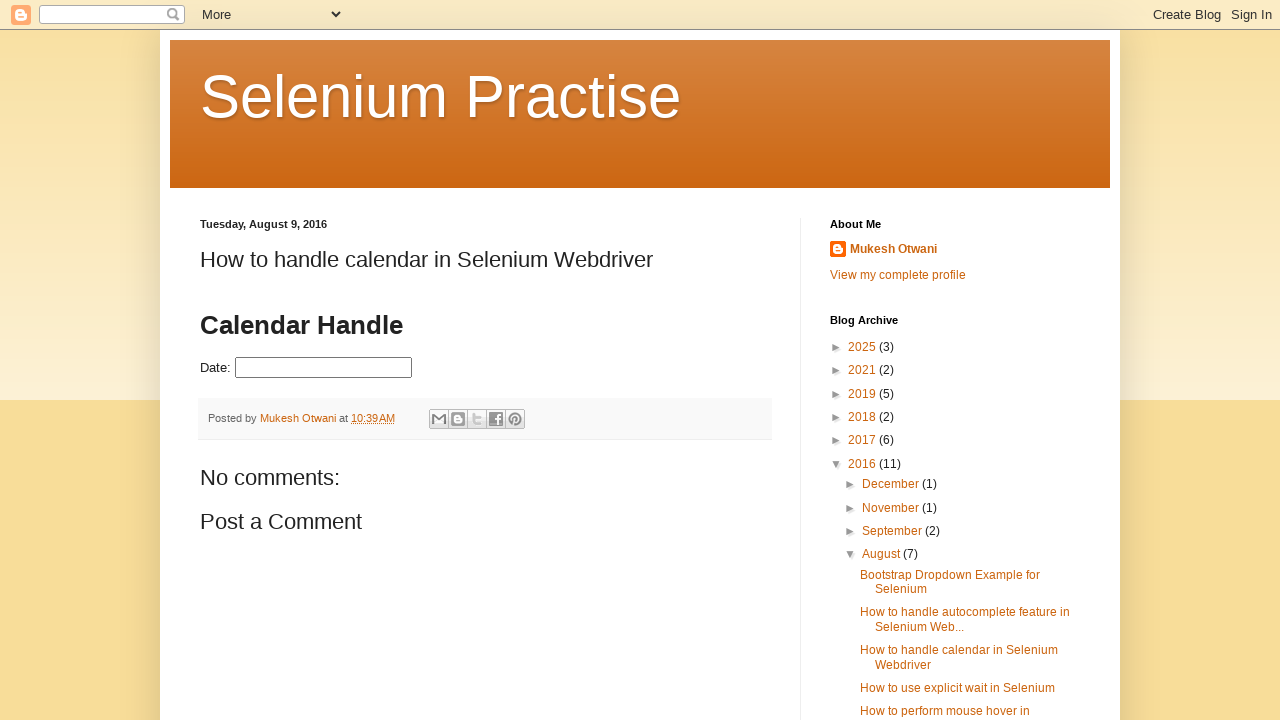

Set date picker value to 12/12/2030 using JavaScript execution
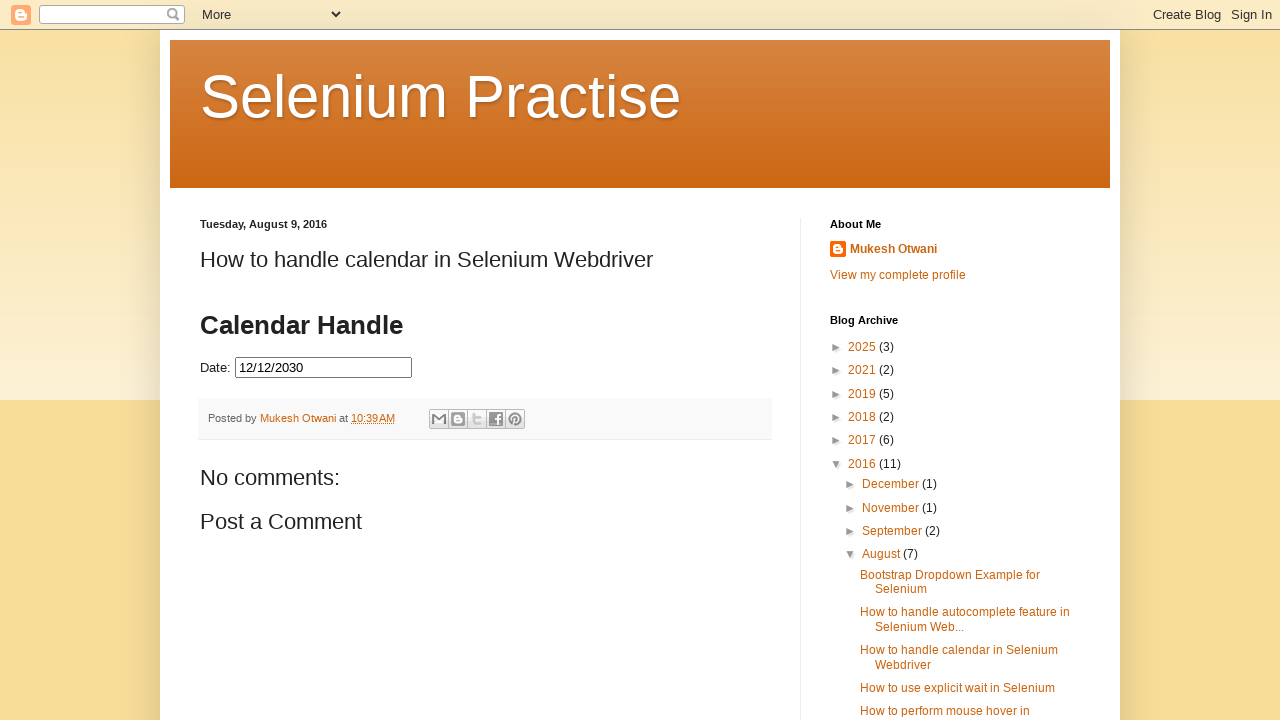

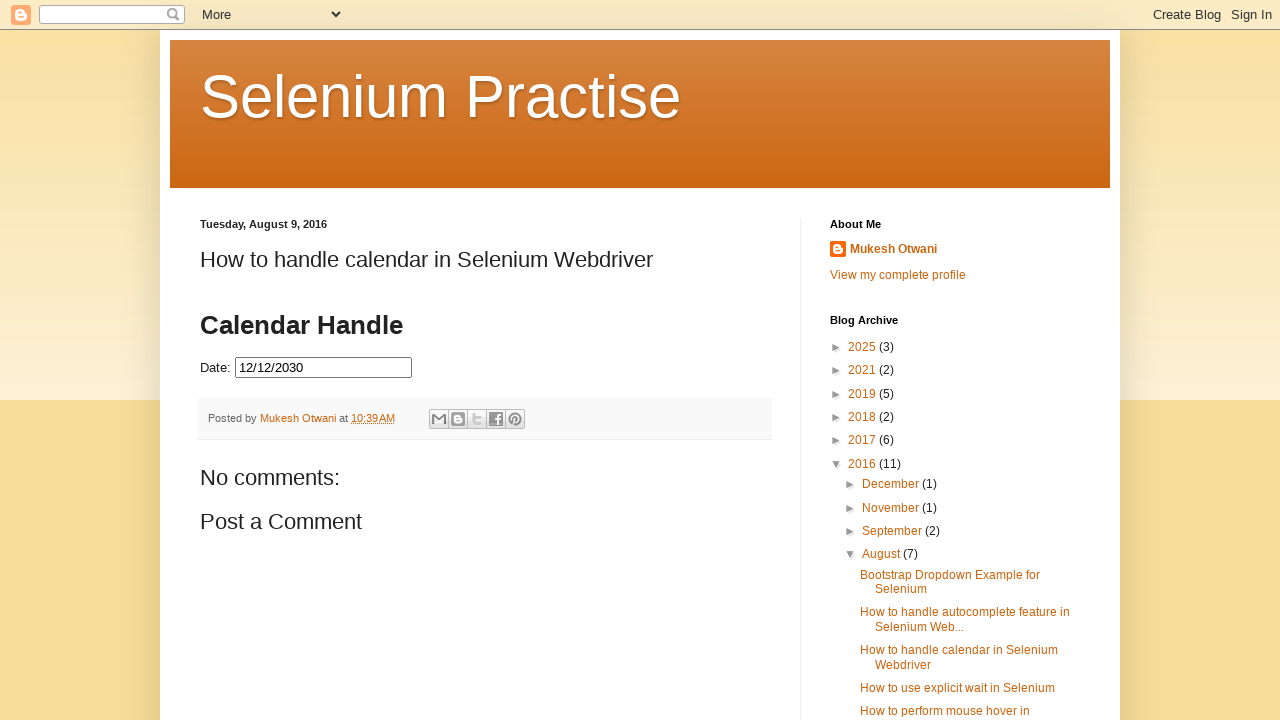